Tests user registration flow on ParaBank demo site by navigating to the registration page, filling in all required fields (name, address, contact info, username, password), and submitting the registration form.

Starting URL: https://parabank.parasoft.com/

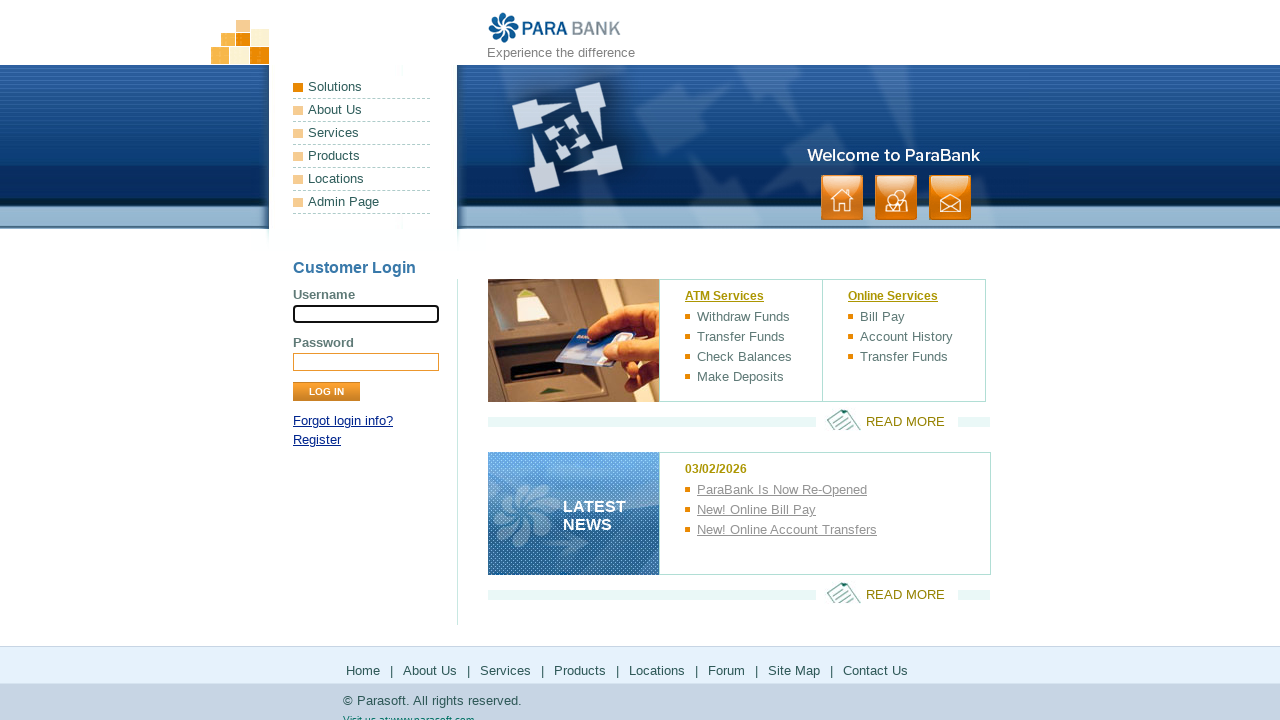

Clicked Register link to navigate to registration page at (317, 440) on a[href='register.htm']
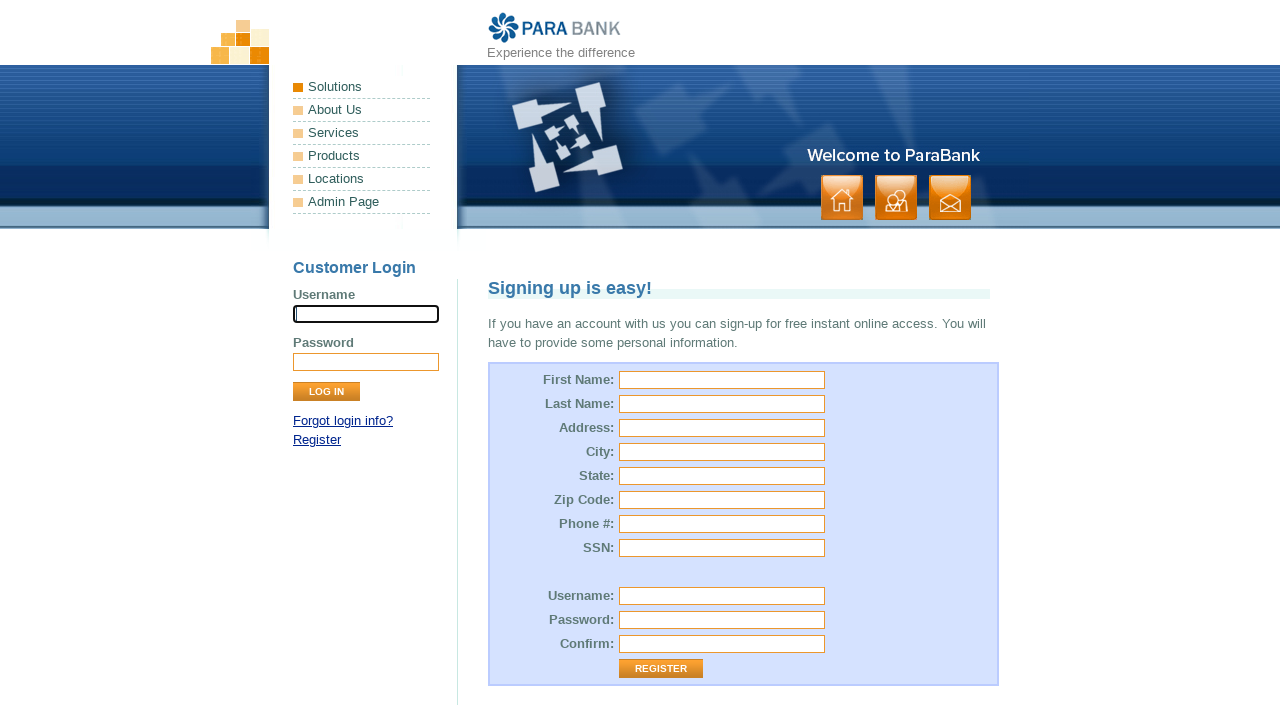

Registration page loaded and title element appeared
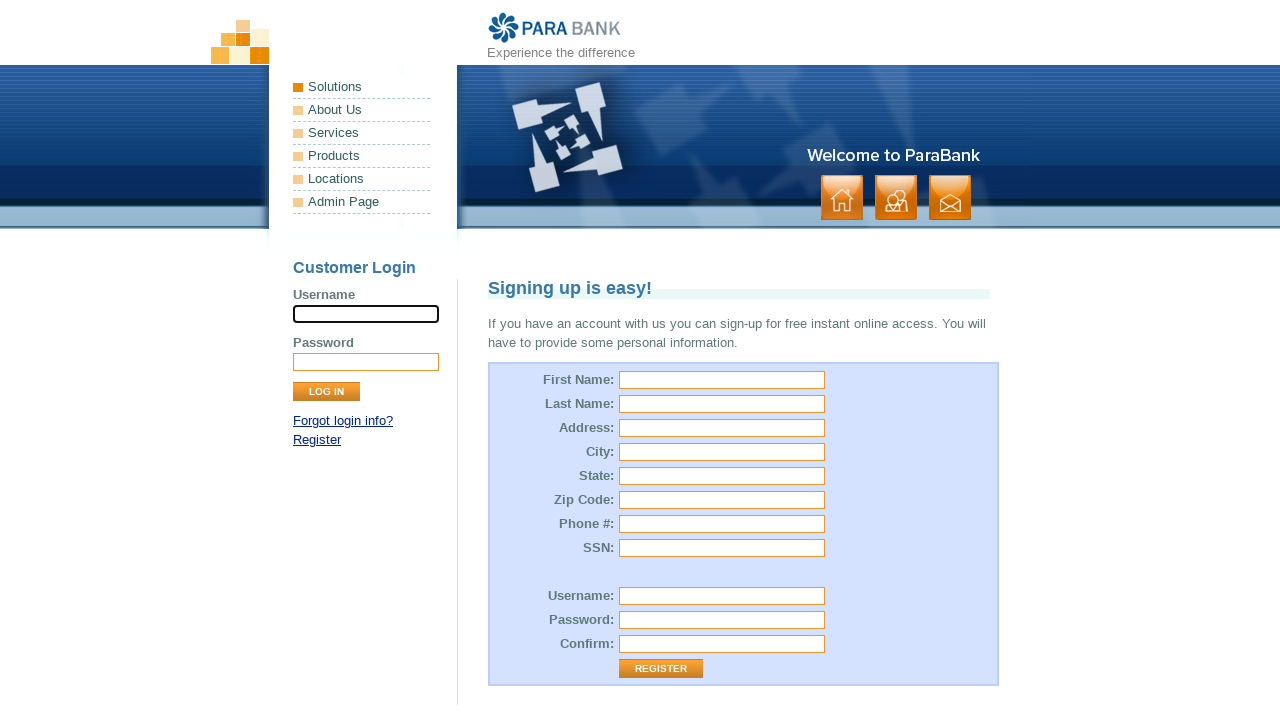

Generated random test data - First Name: fAkeXsIH, Last Name: ZpUbHX, Username: fAkeXsIH1234
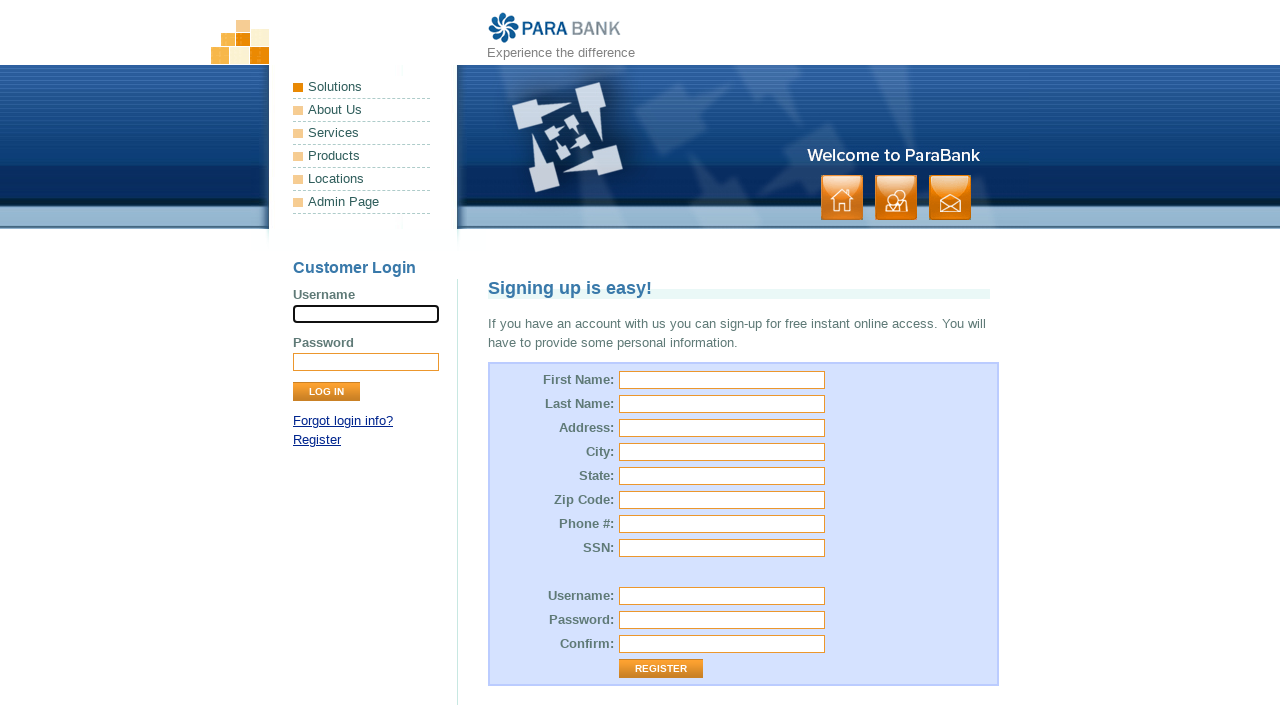

Filled First Name field with 'fAkeXsIH' on #customer\.firstName
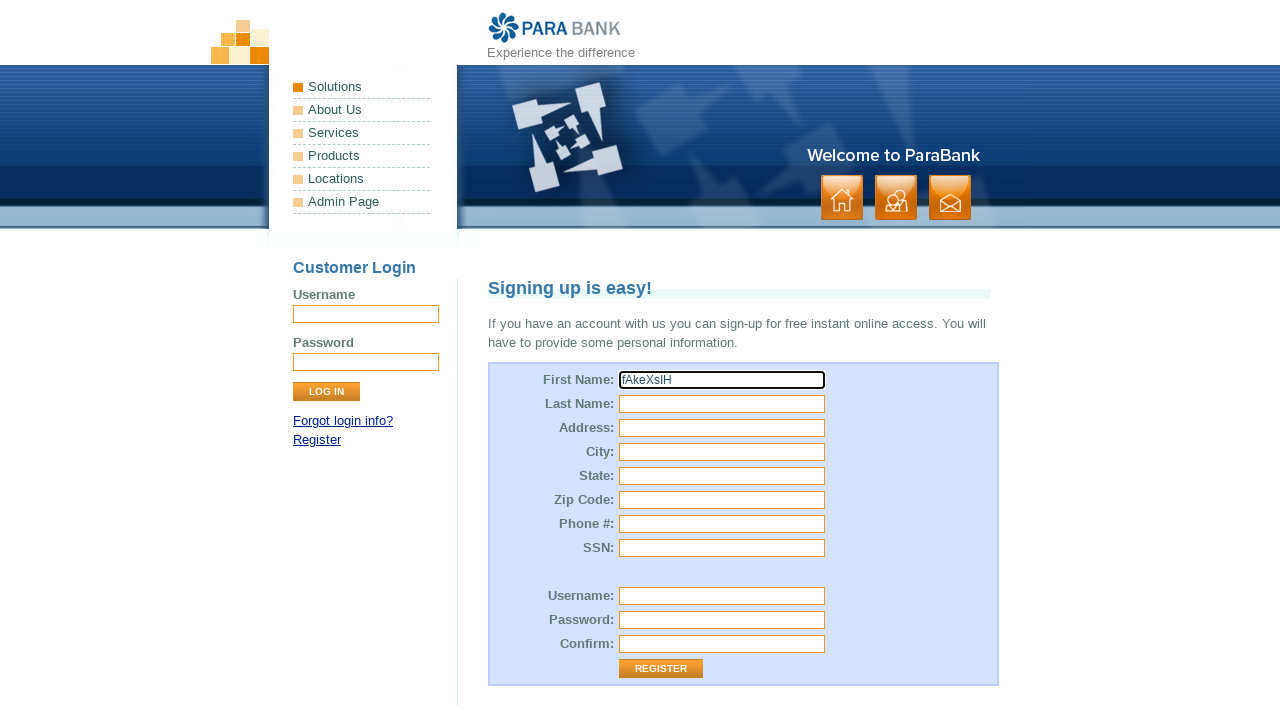

Filled Last Name field with 'ZpUbHX' on #customer\.lastName
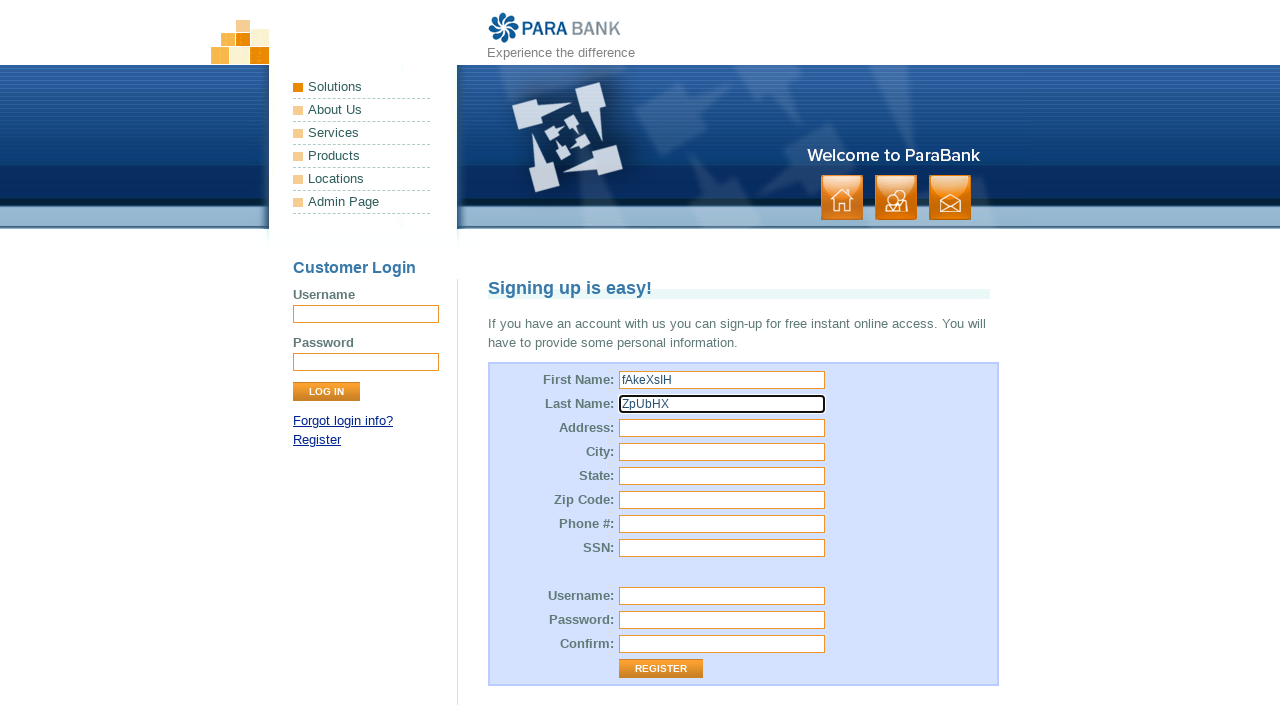

Filled Street Address field with '742 Maple Street' on #customer\.address\.street
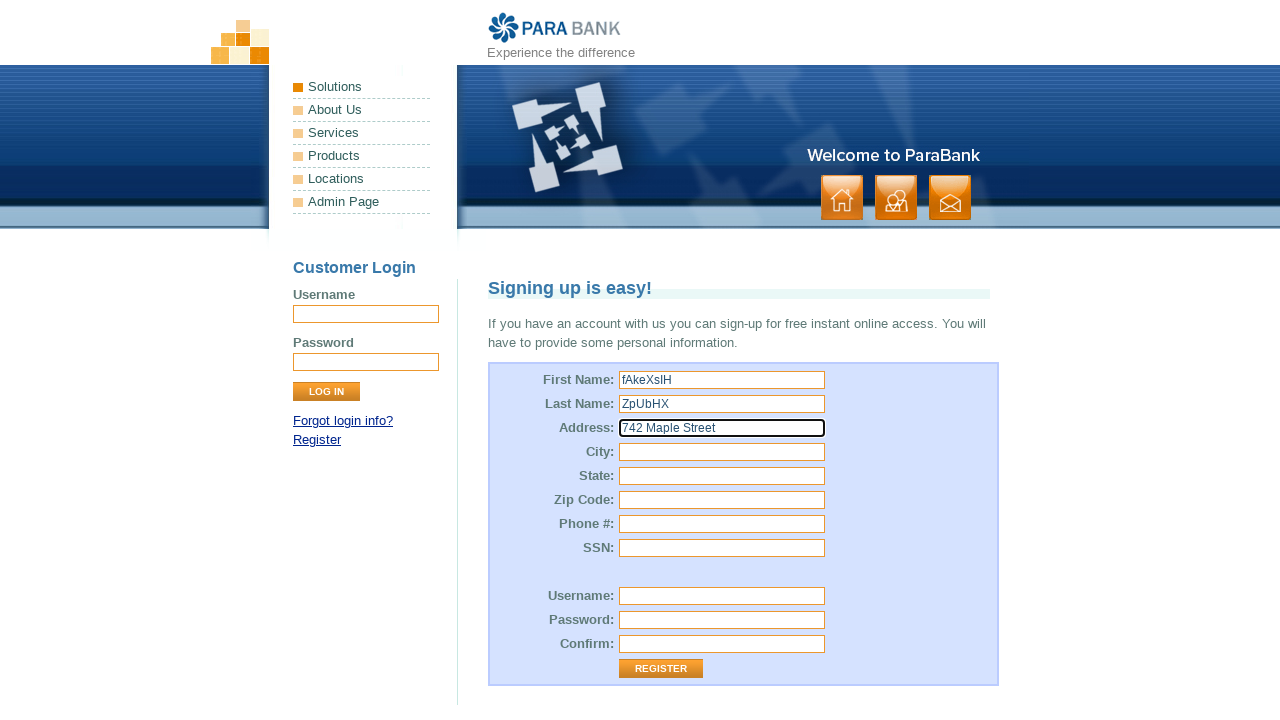

Filled City field with 'Springfield' on #customer\.address\.city
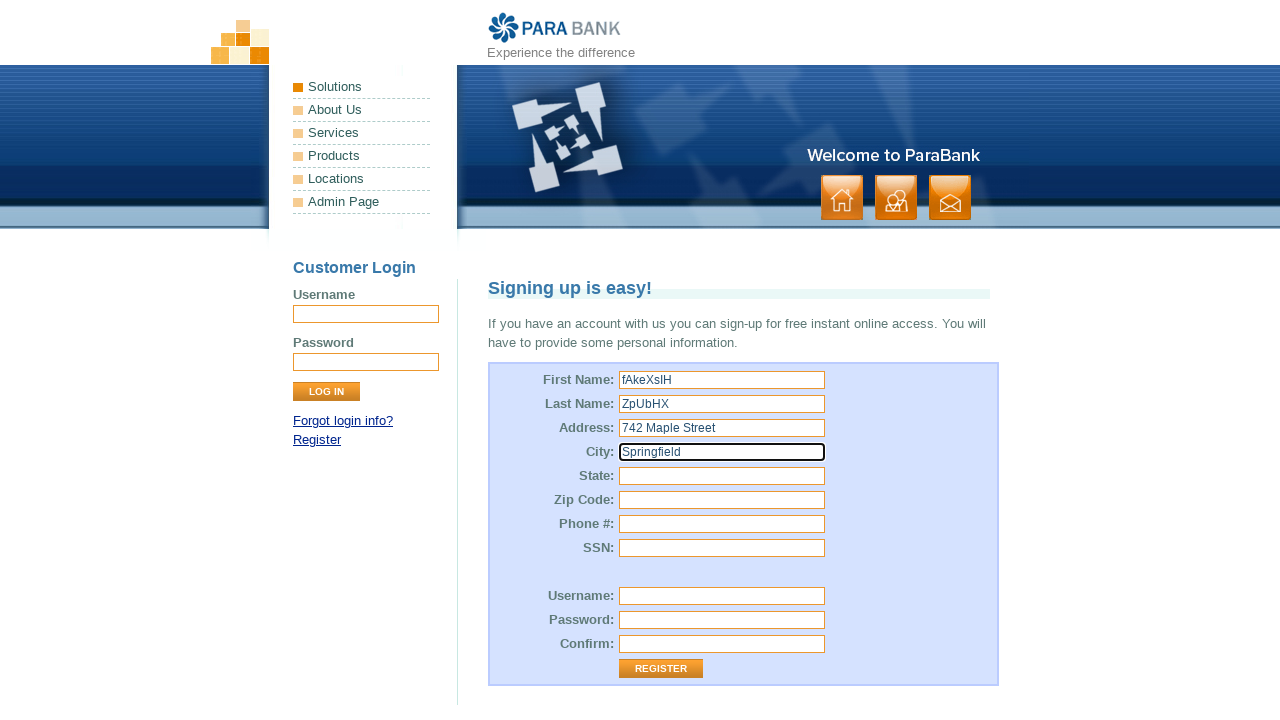

Filled State field with 'California' on #customer\.address\.state
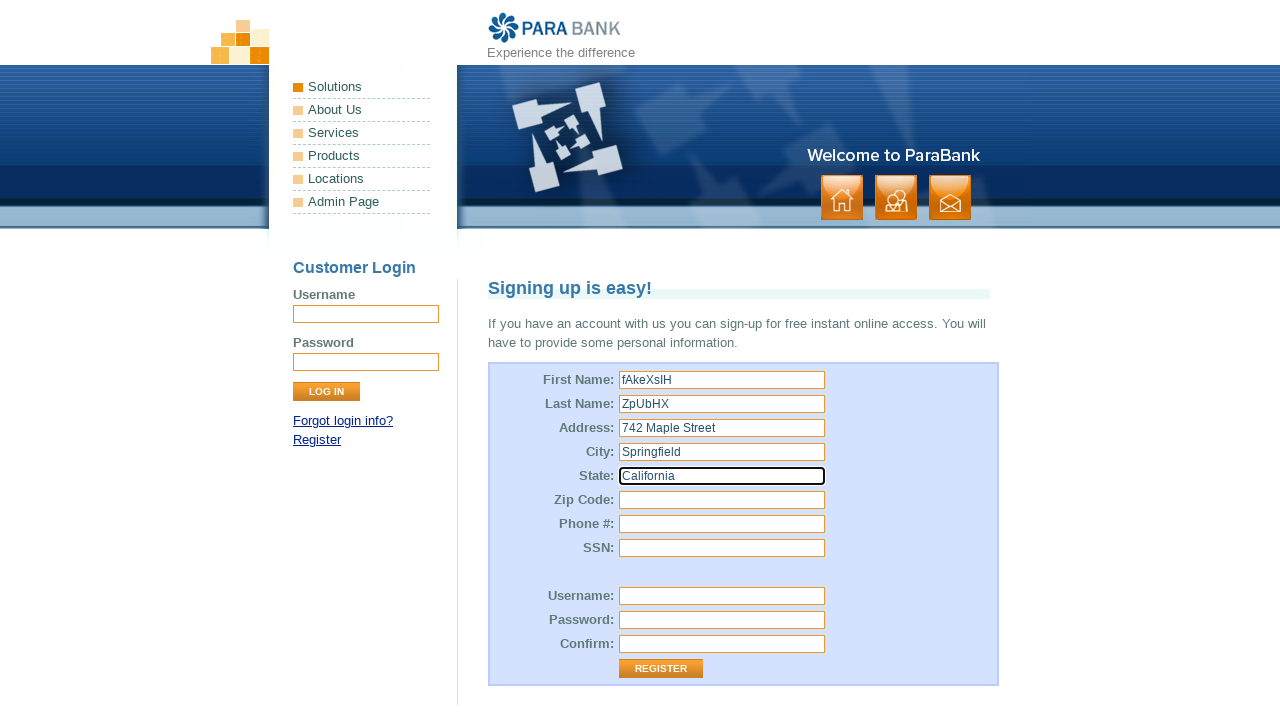

Filled Zip Code field with '90210' on #customer\.address\.zipCode
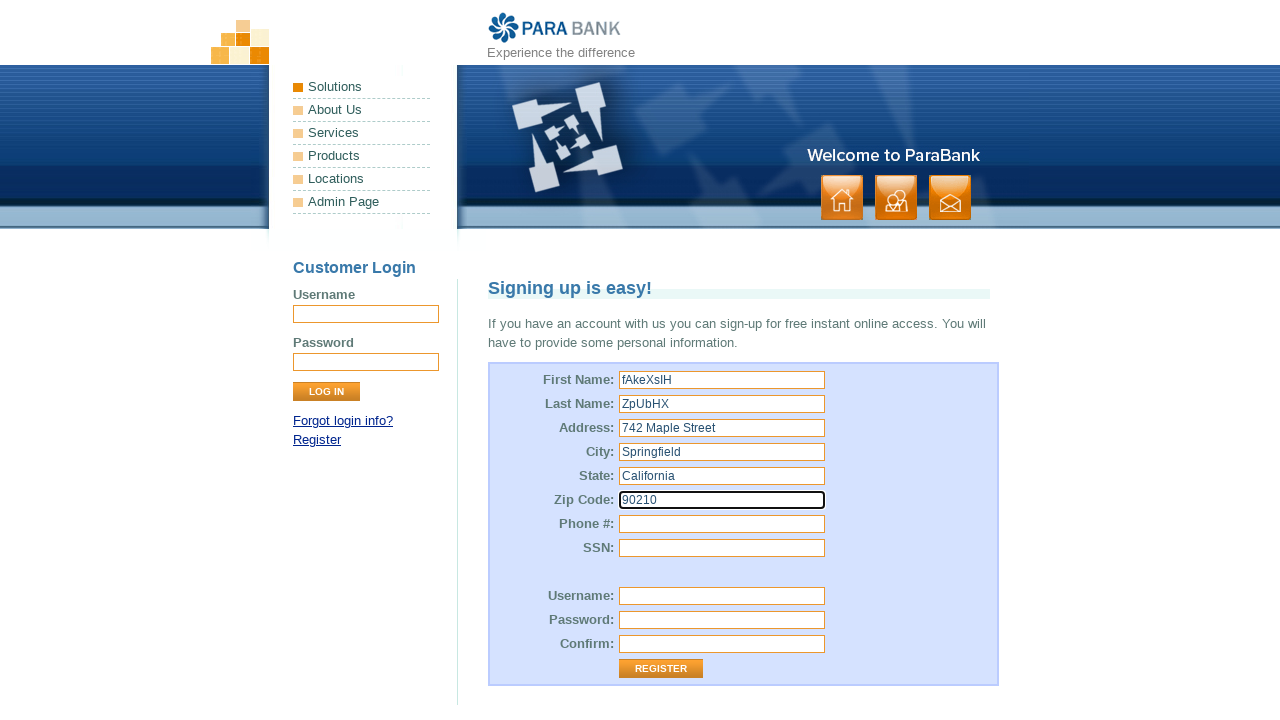

Filled Phone Number field with '5551234567' on #customer\.phoneNumber
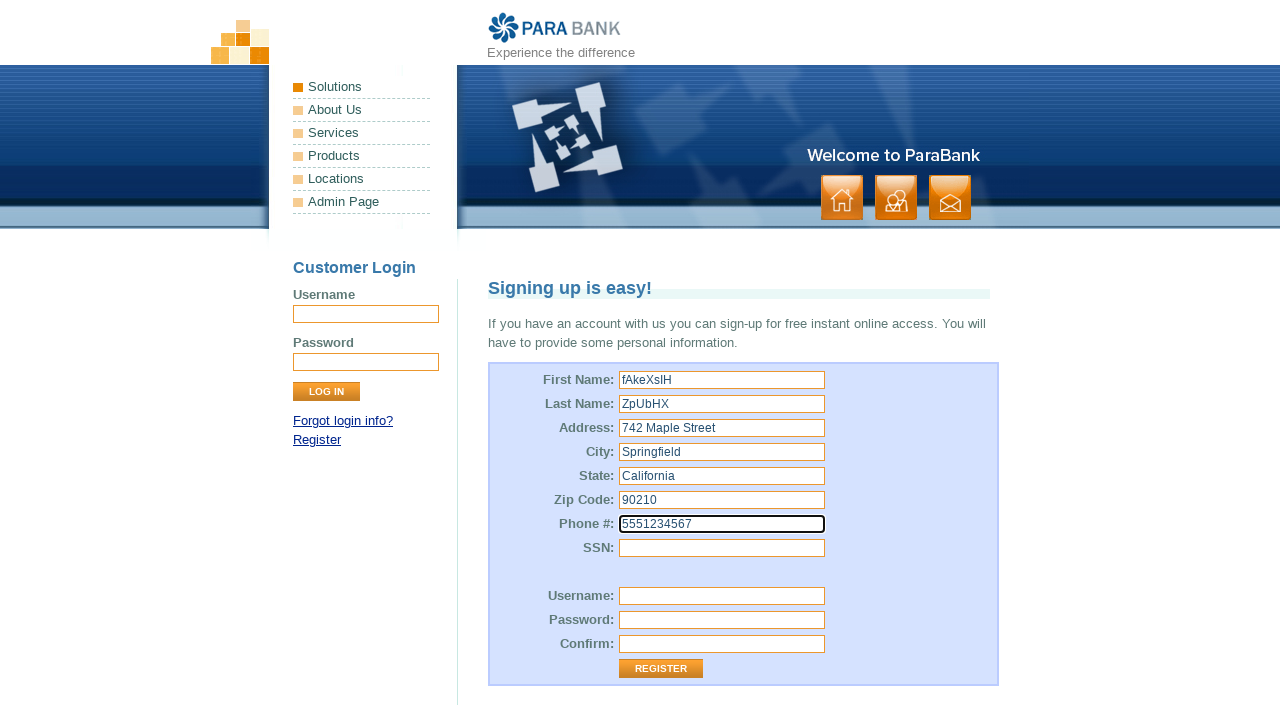

Filled SSN field with '5678' on #customer\.ssn
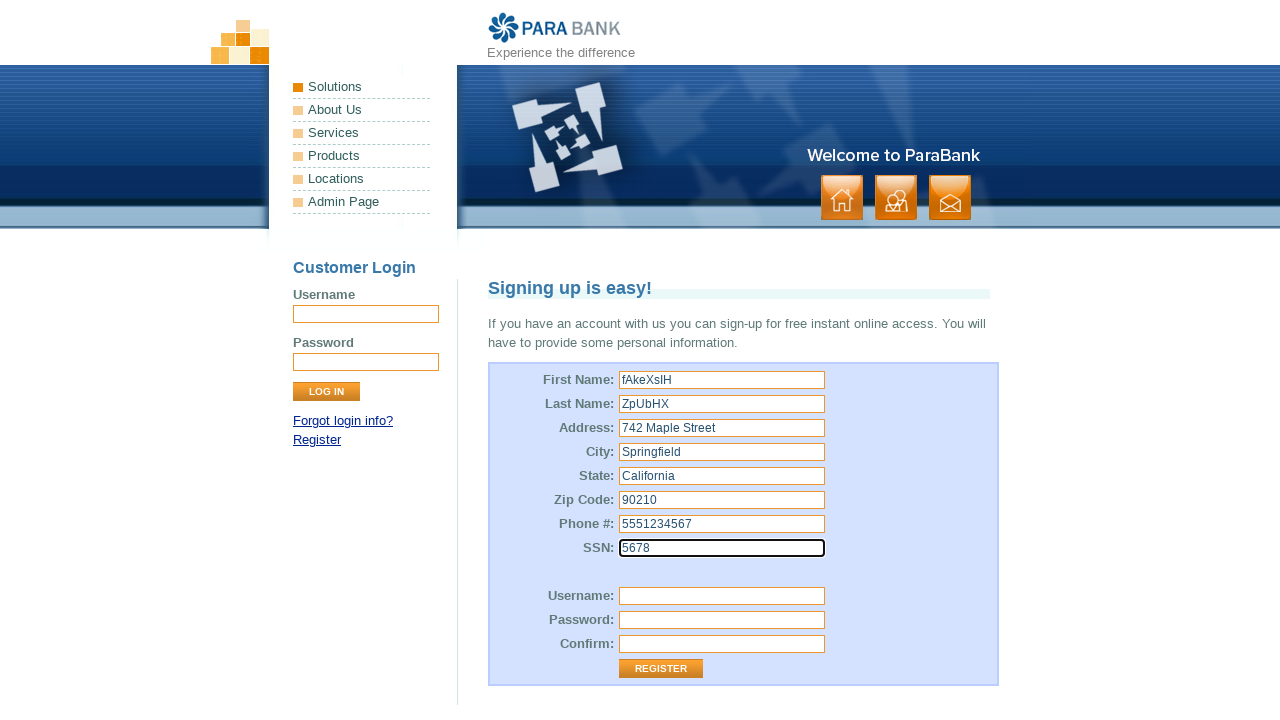

Filled Username field with 'fAkeXsIH1234' on #customer\.username
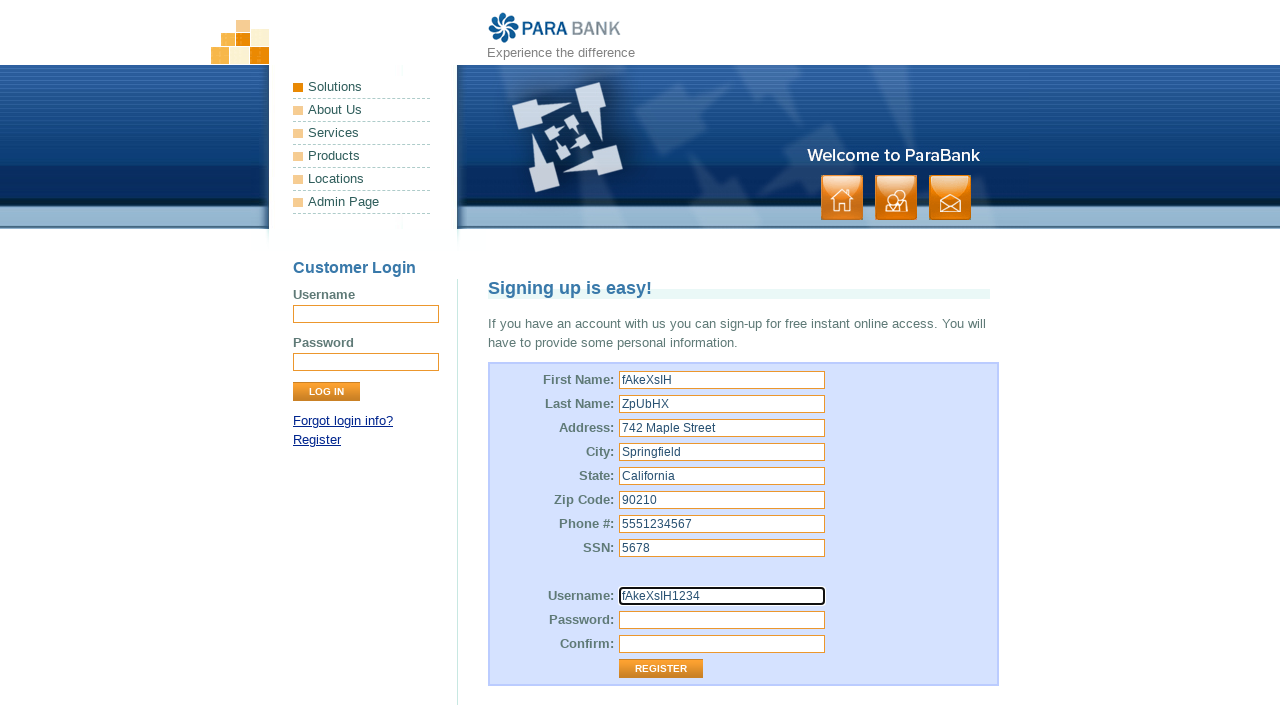

Filled Password field with generated password on #customer\.password
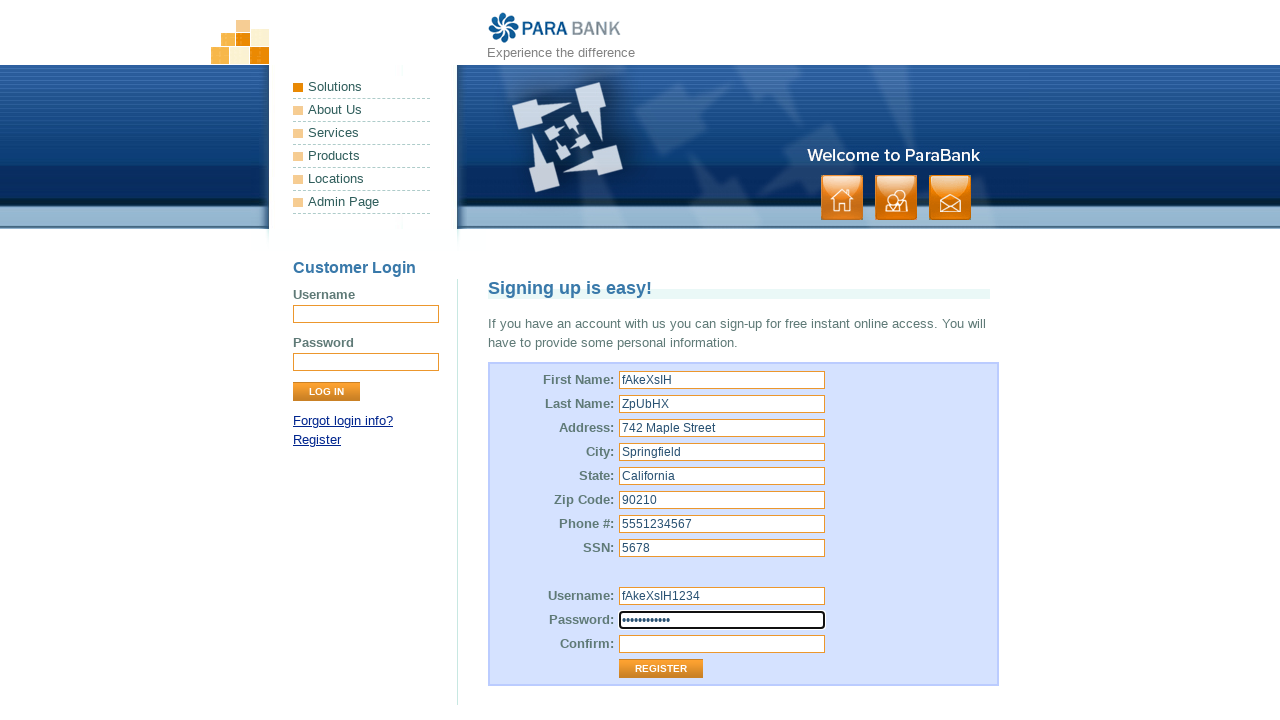

Filled Repeat Password field with matching password on #repeatedPassword
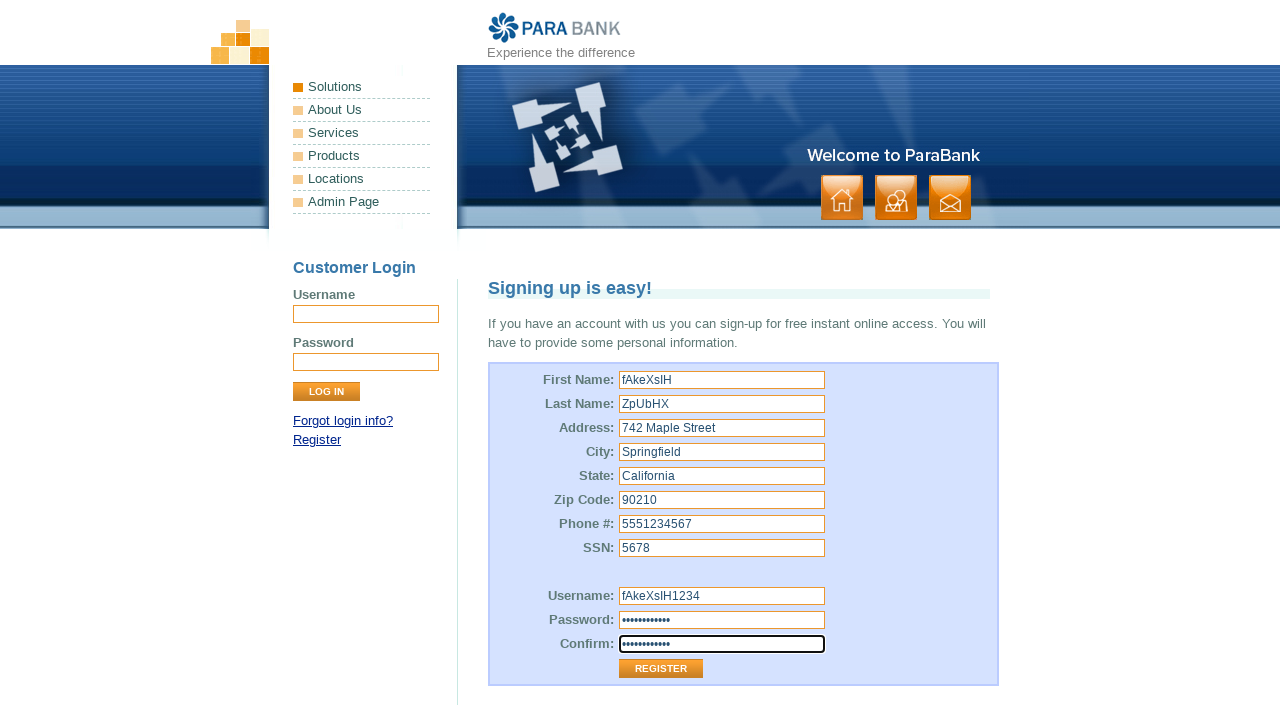

Clicked Register button to submit registration form at (661, 669) on input[value='Register']
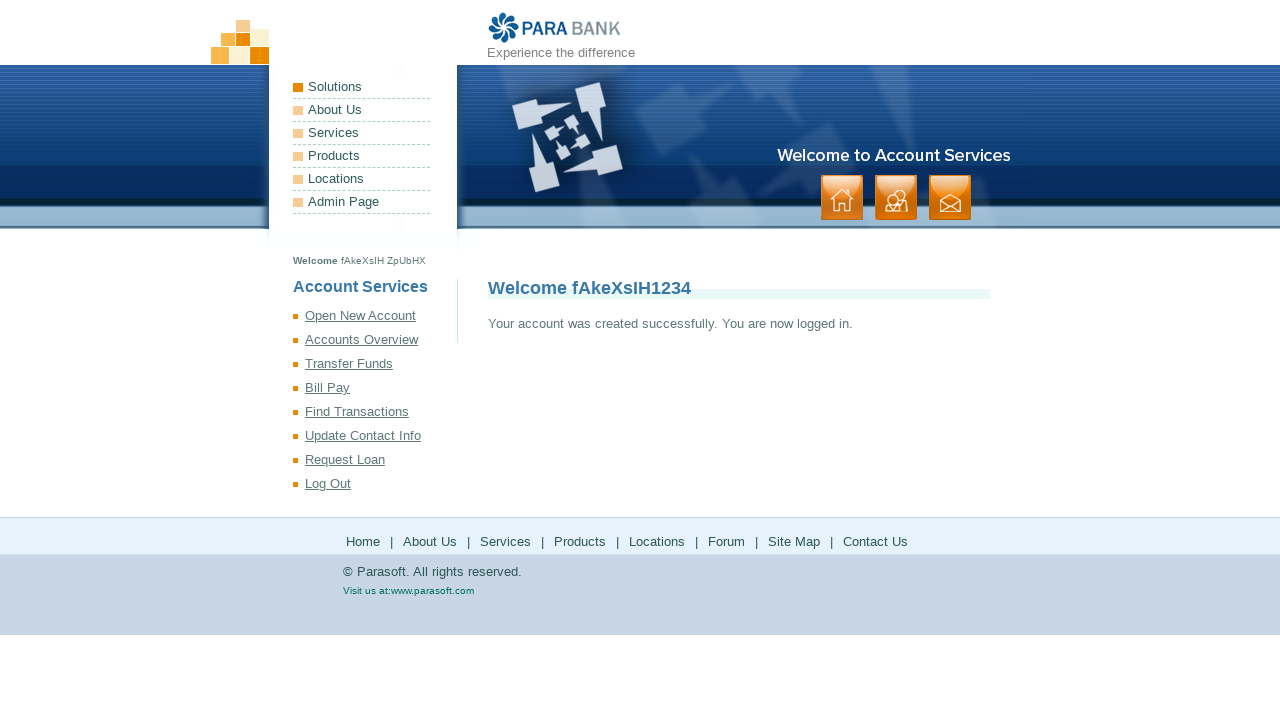

Registration successful - success page loaded
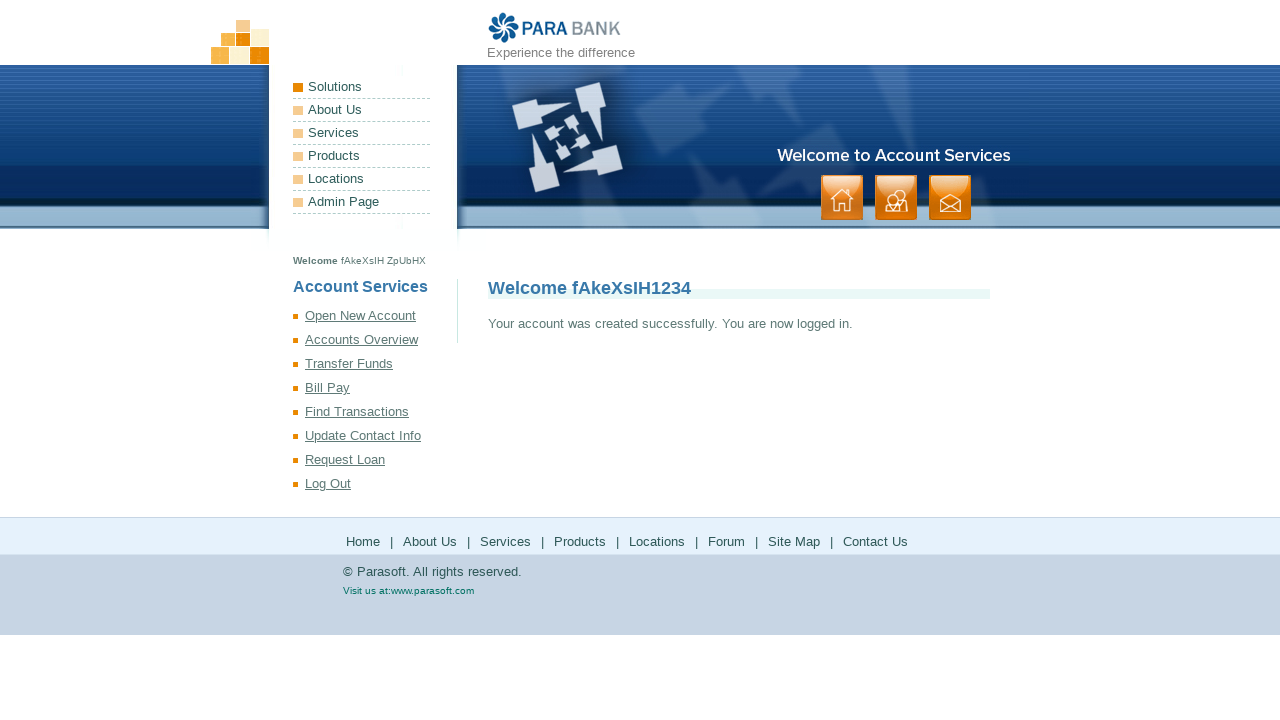

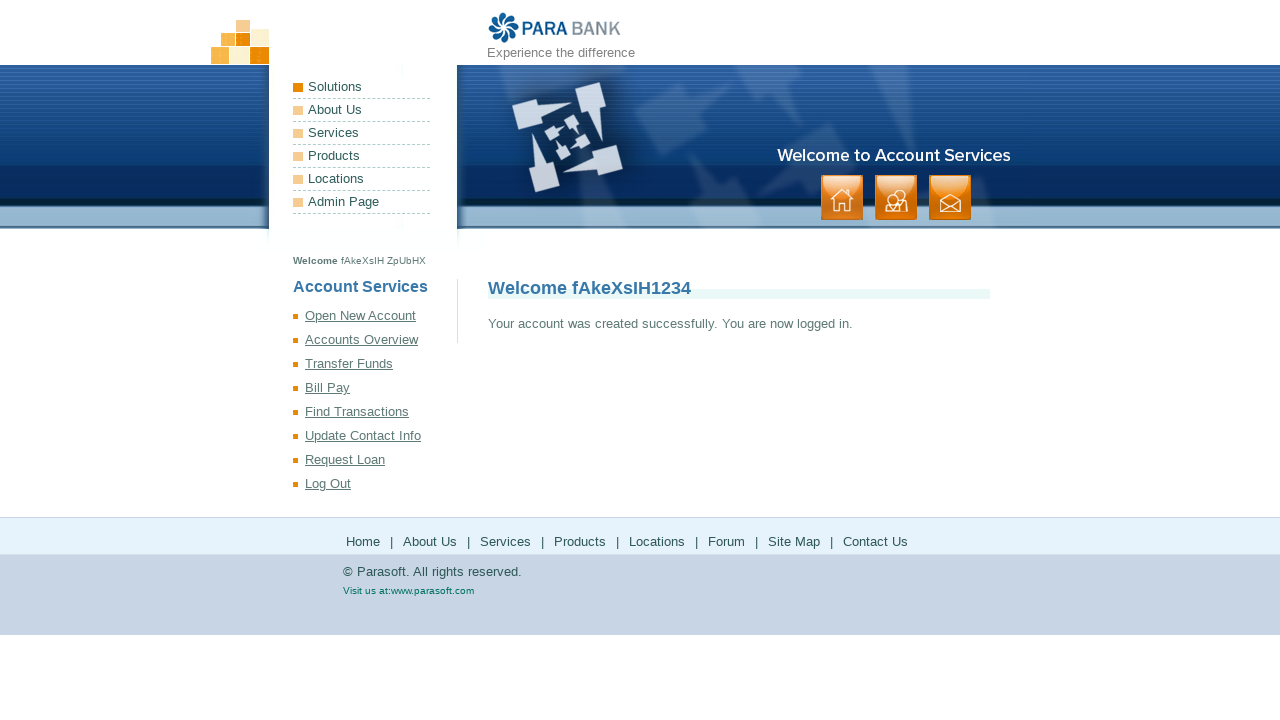